Tests checkbox functionality by navigating to the Checkboxes page, verifying checkbox states, and toggling checkboxes by clicking them.

Starting URL: https://the-internet.herokuapp.com/

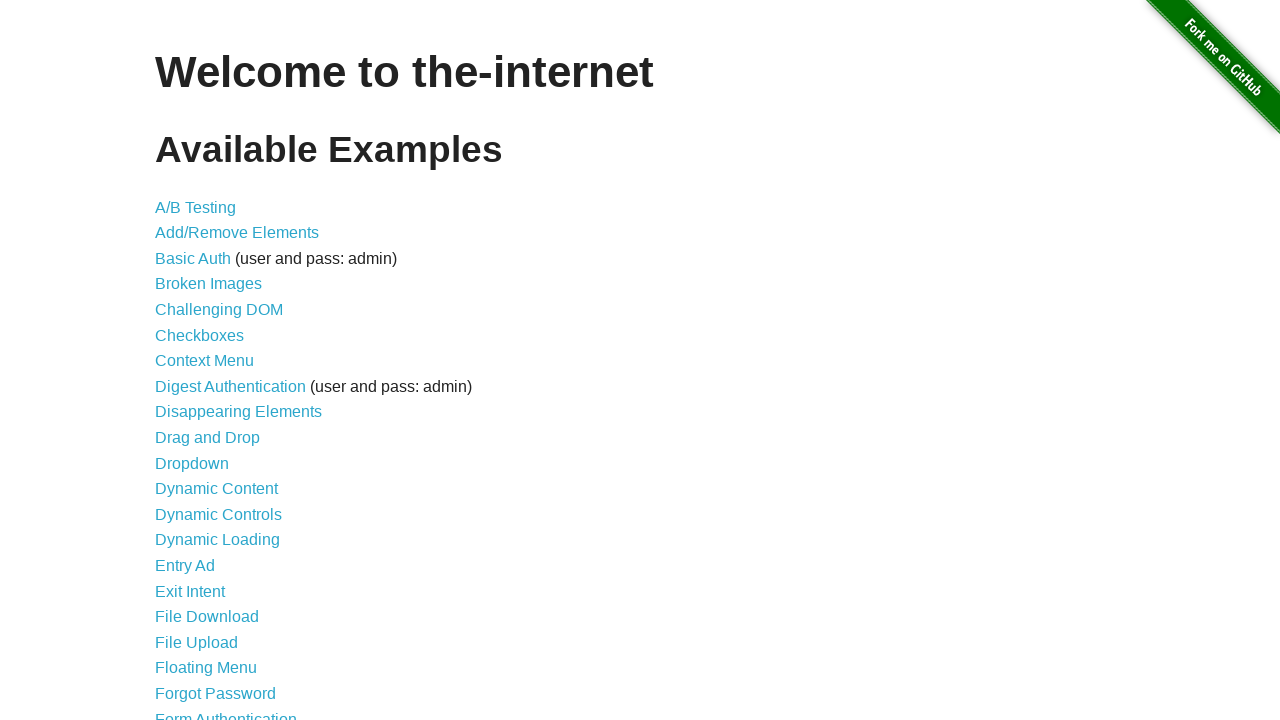

Clicked Checkboxes link to navigate to checkboxes page at (200, 335) on text=Checkboxes
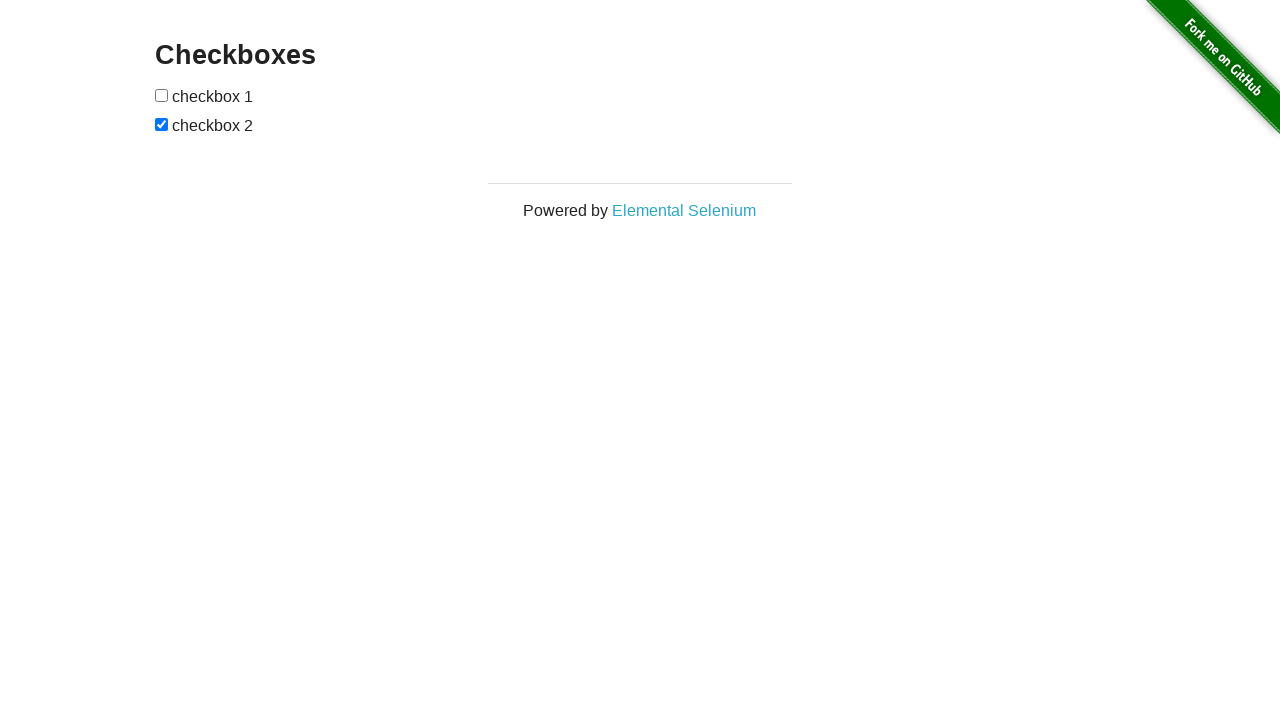

Checkboxes container loaded and visible
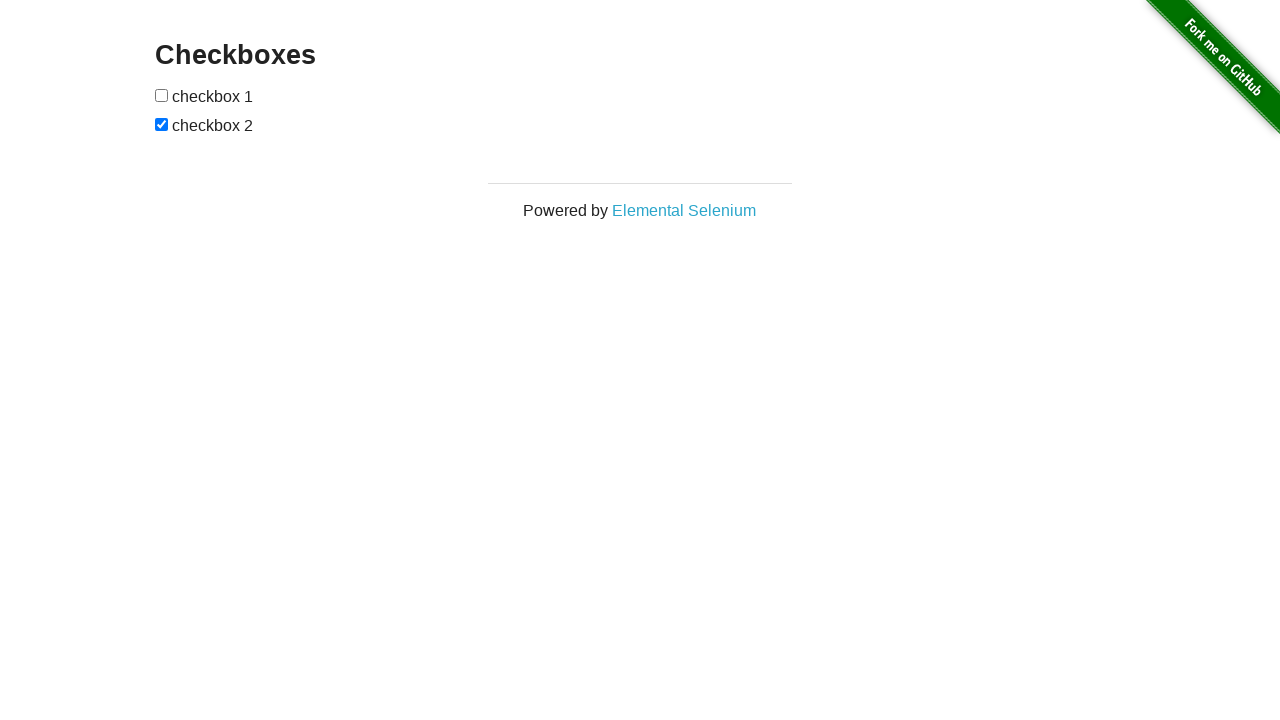

Located first checkbox element
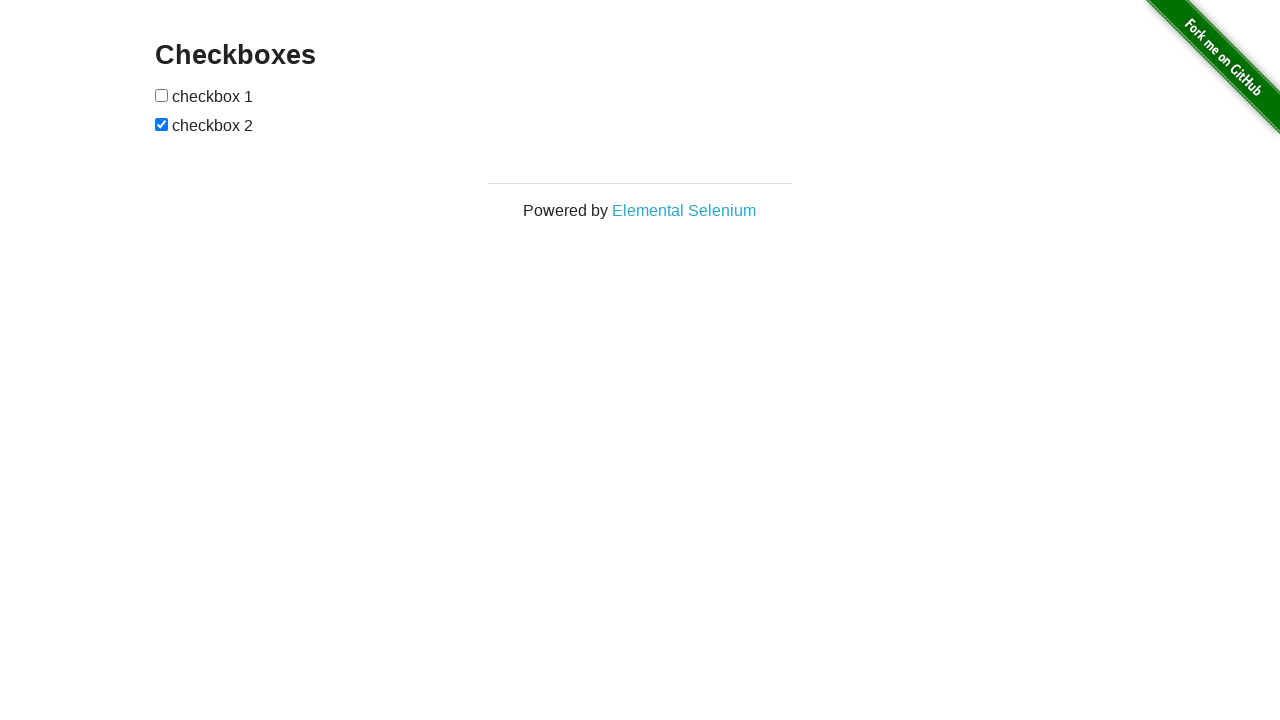

Located second checkbox element
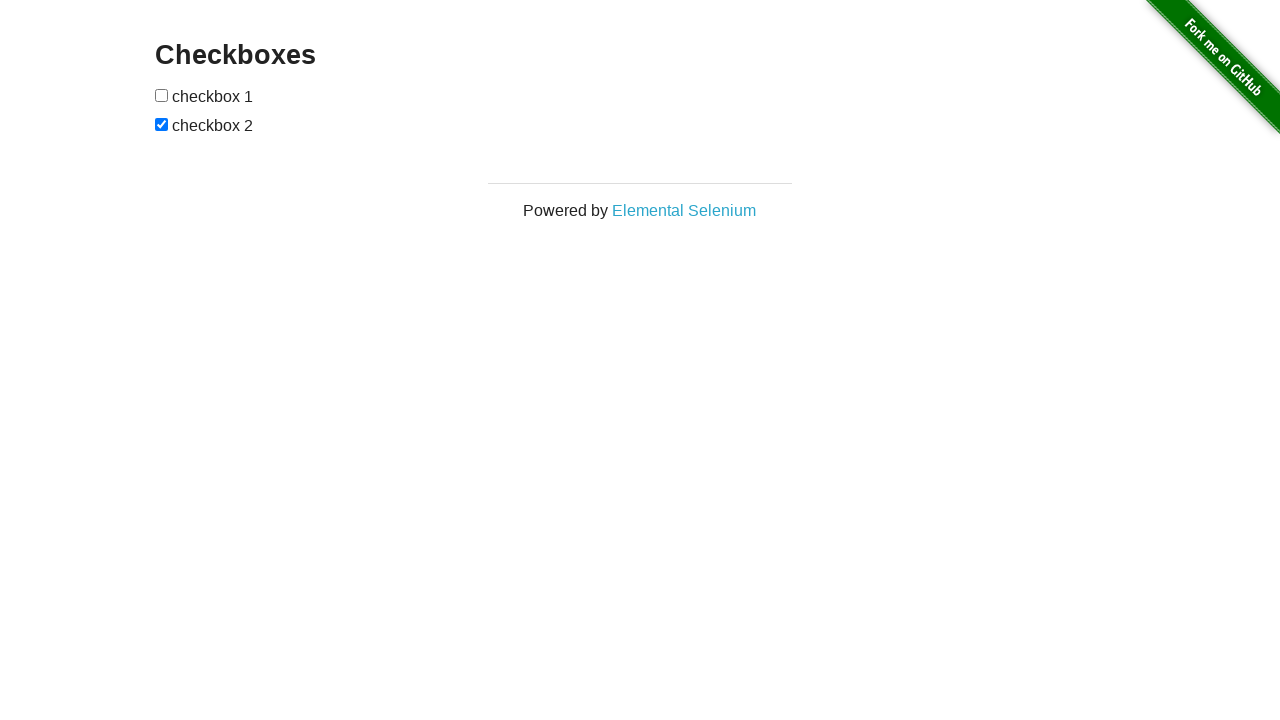

Verified that checkbox 2 is checked by default
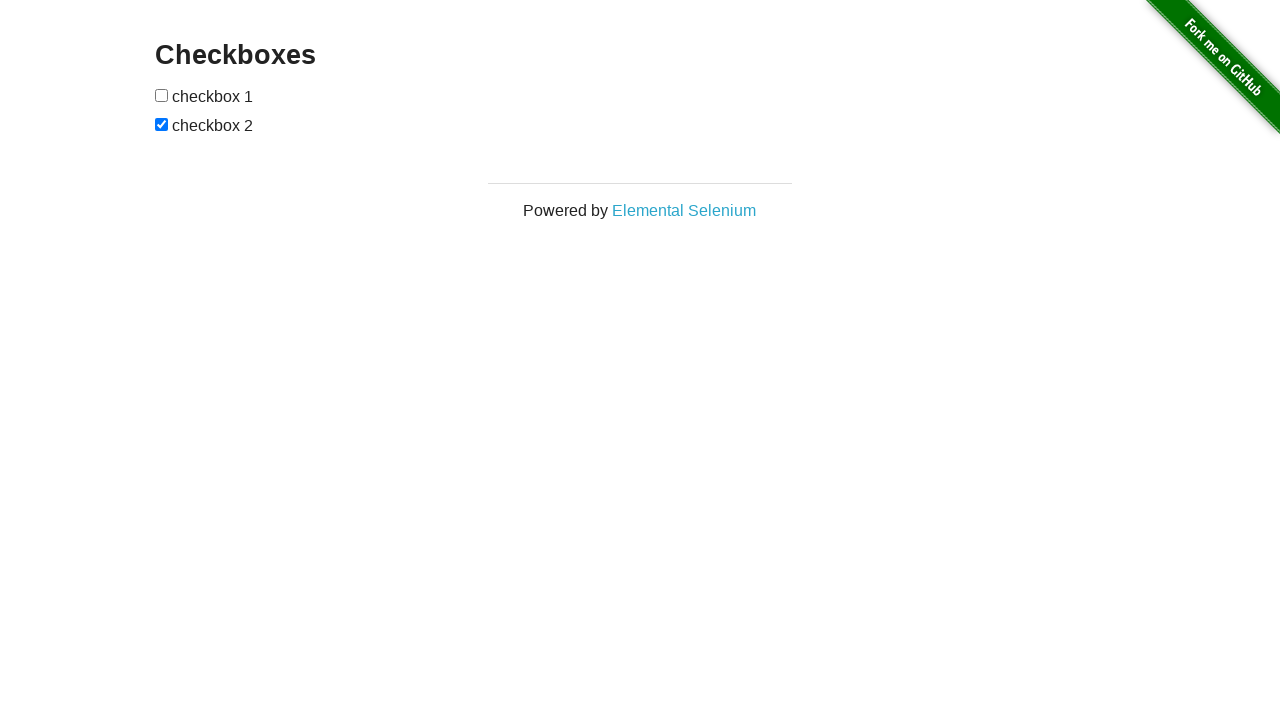

Unchecked checkbox 2 at (162, 124) on #checkboxes input[type=checkbox] >> nth=1
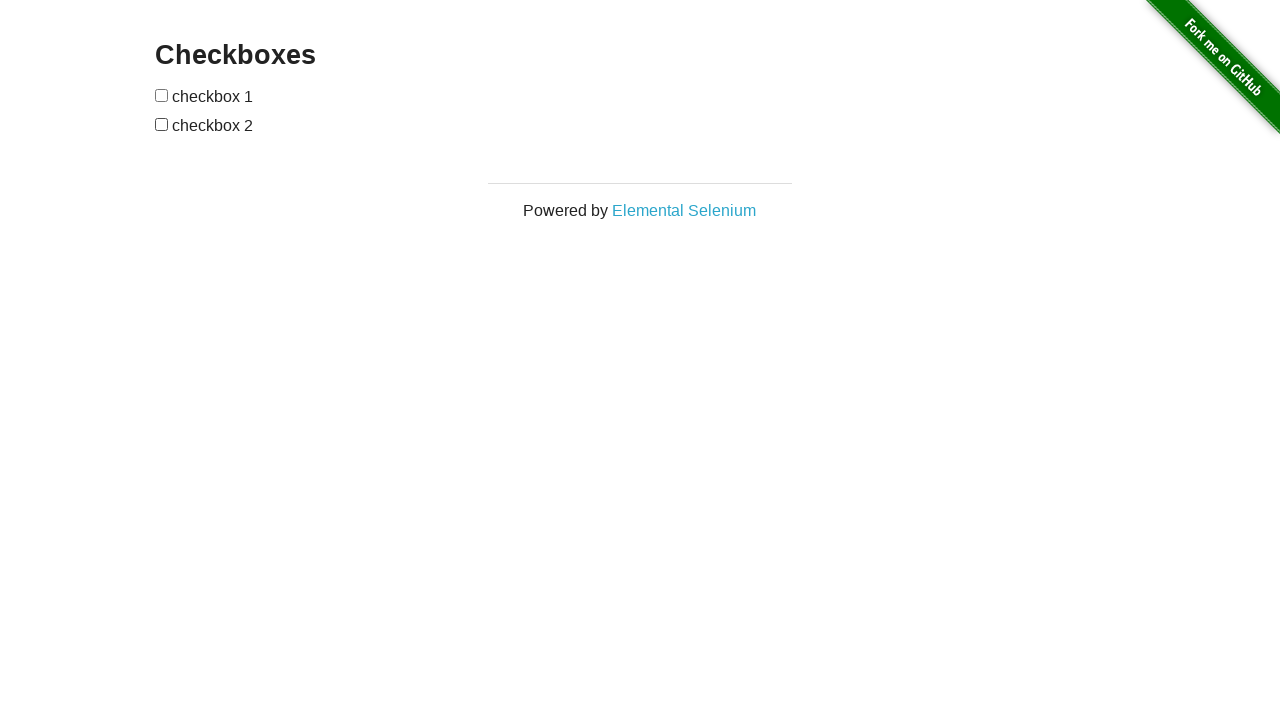

Checked checkbox 1 at (162, 95) on #checkboxes input[type=checkbox] >> nth=0
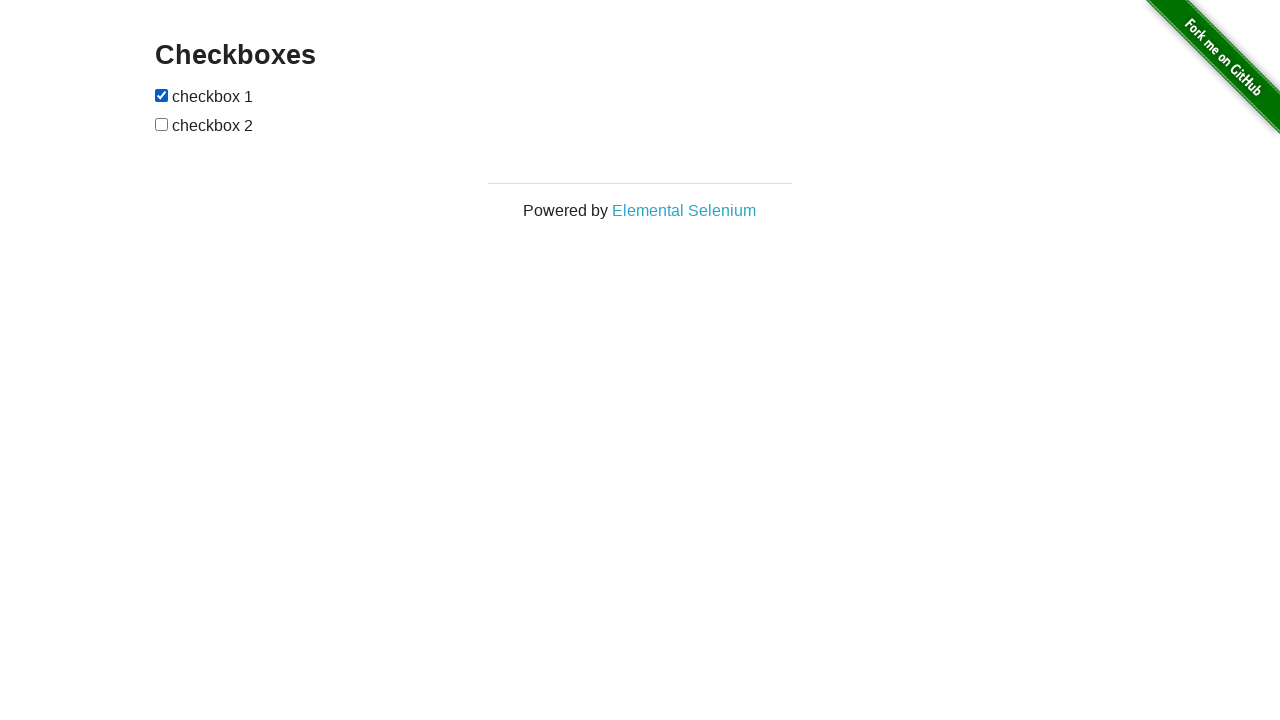

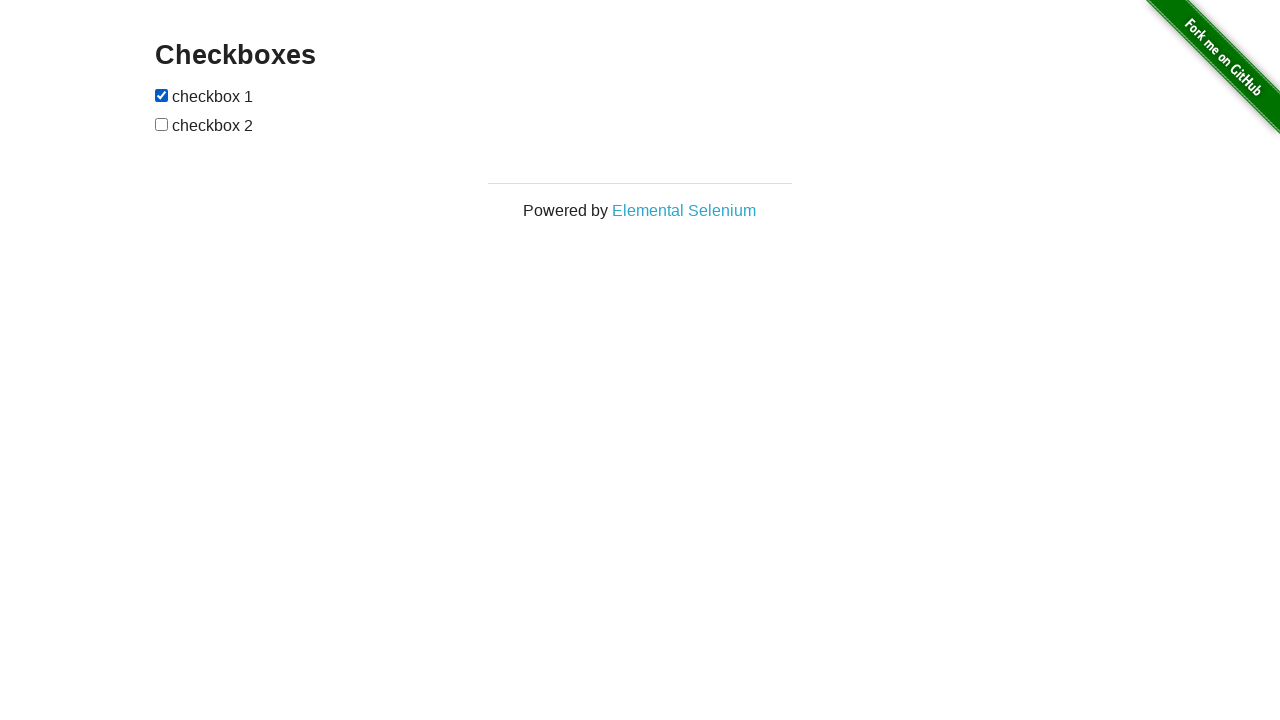